Tests modal functionality by opening a modal dialog and then closing it using JavaScript execution

Starting URL: https://formy-project.herokuapp.com/modal

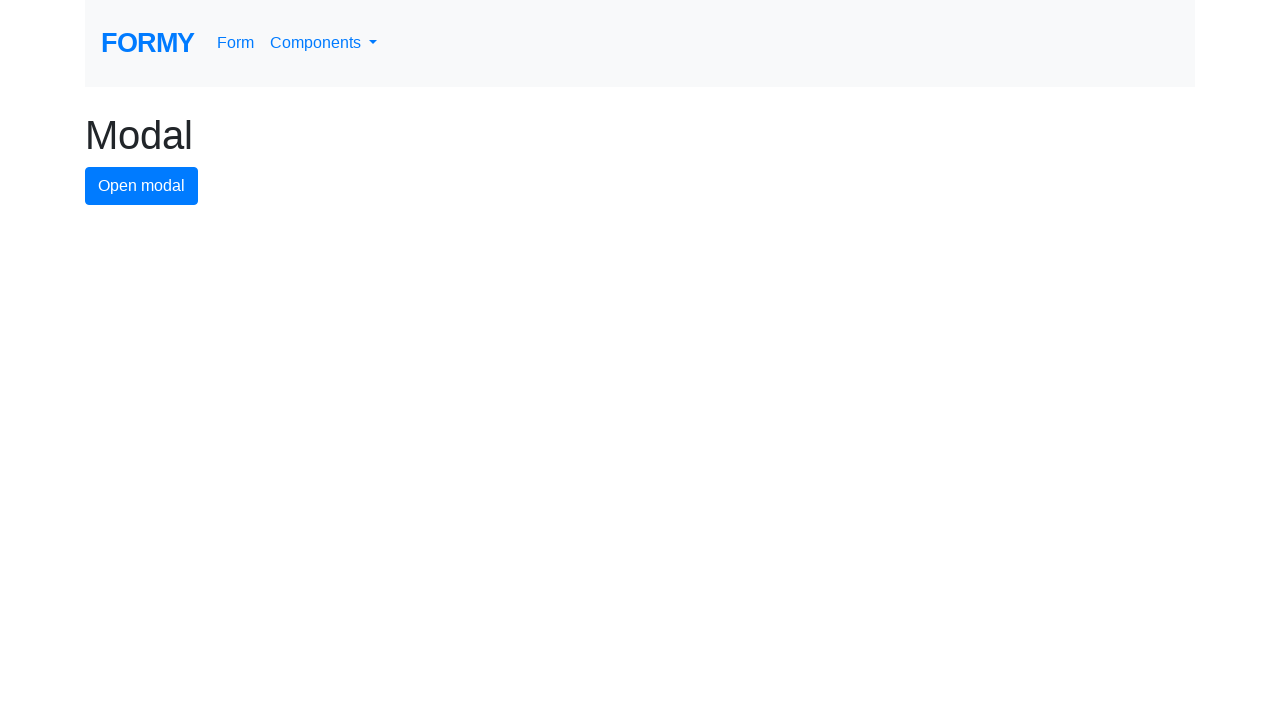

Clicked button to open modal dialog at (142, 186) on #modal-button
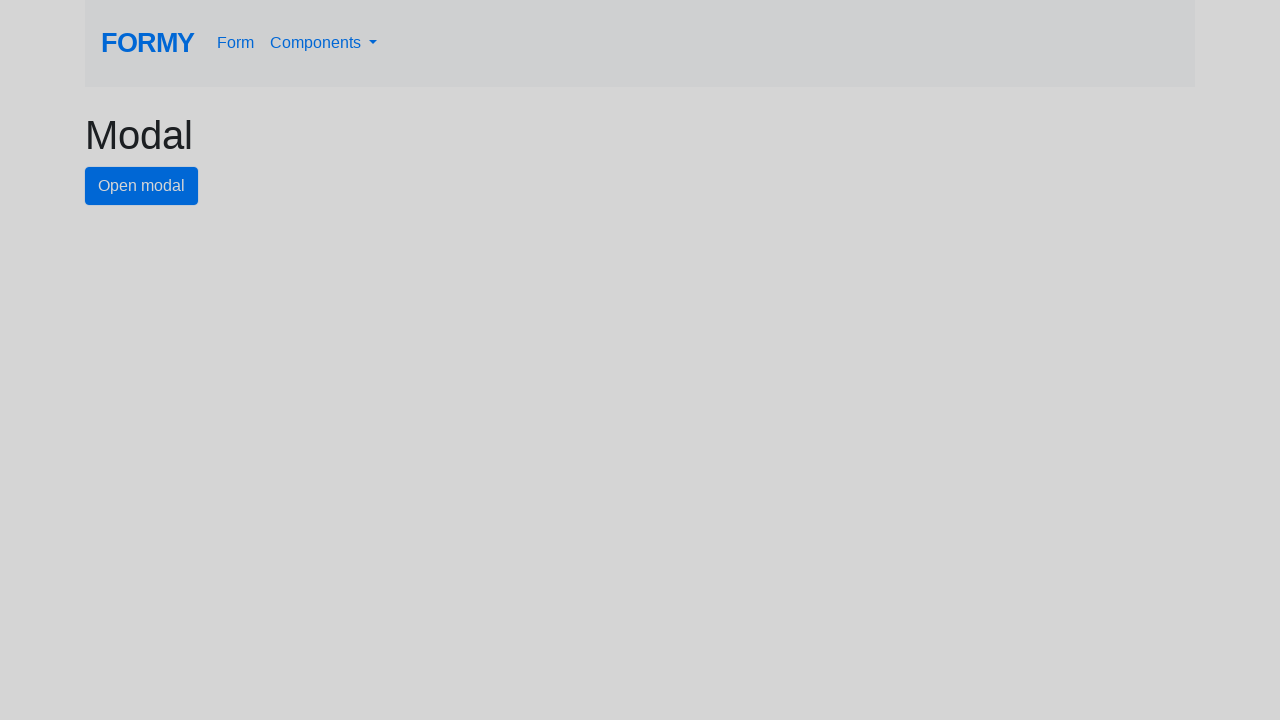

Modal dialog appeared with close button visible
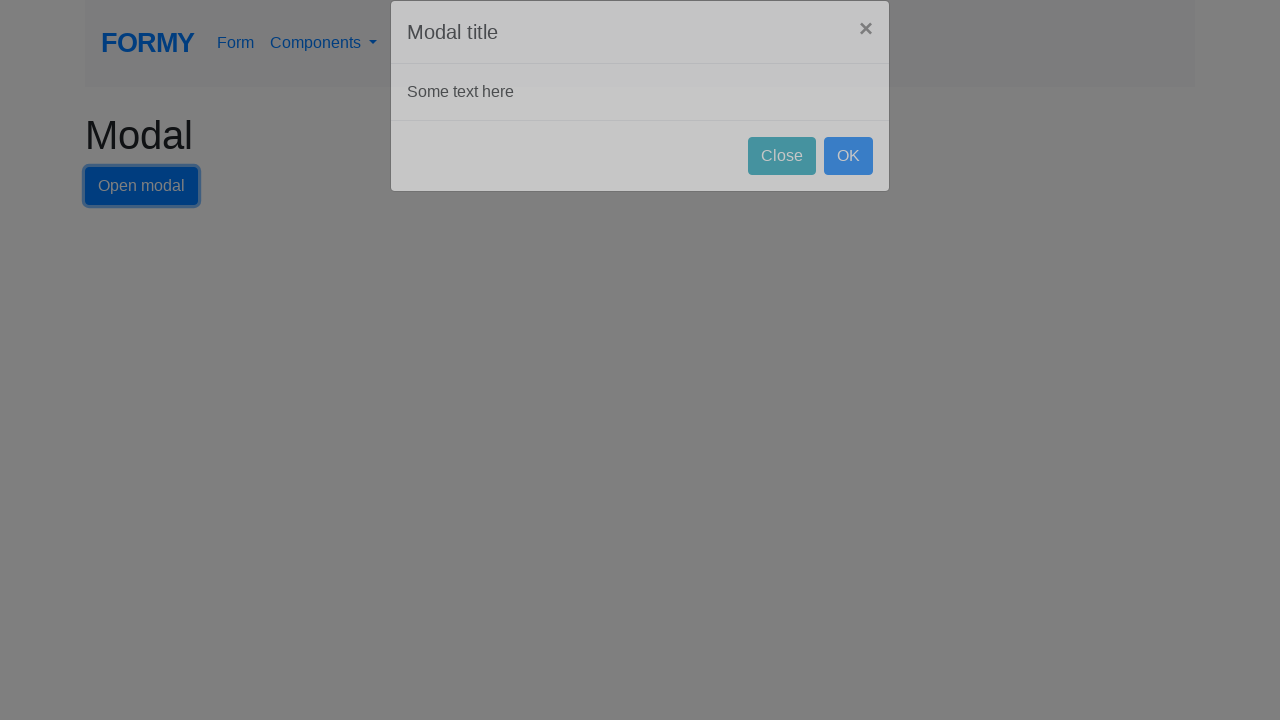

Clicked close button to dismiss modal dialog at (782, 184) on #close-button
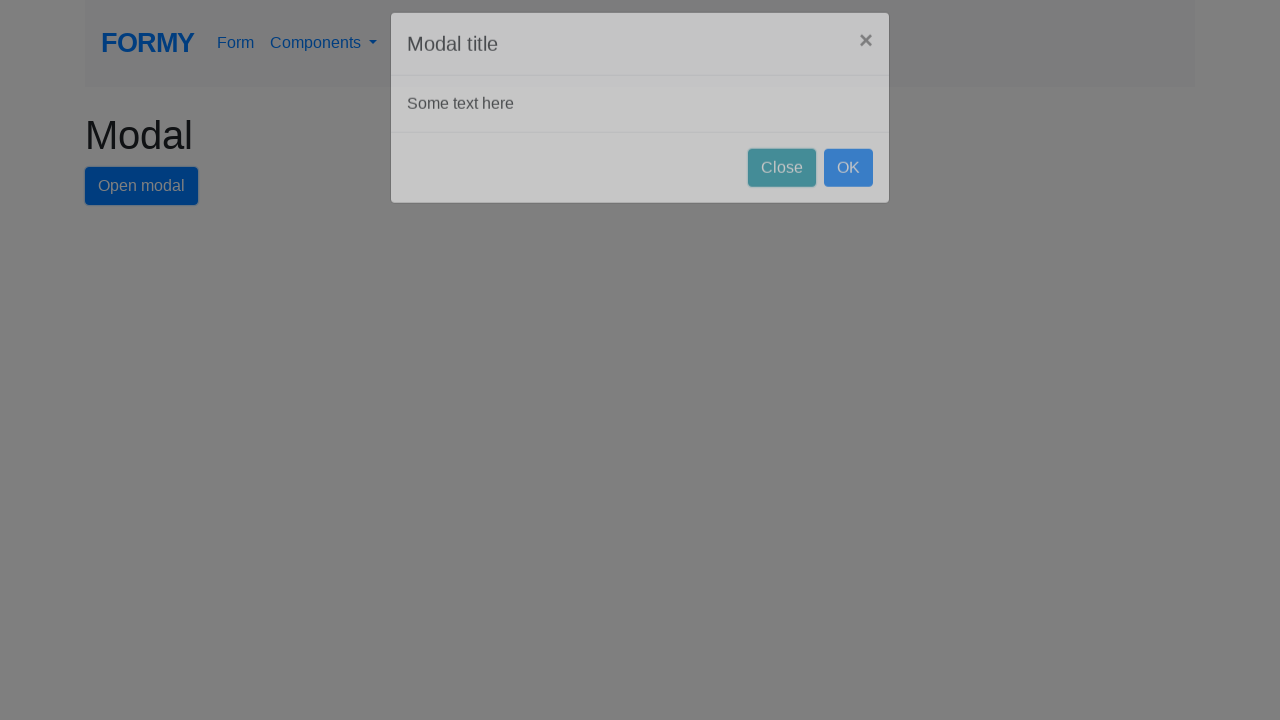

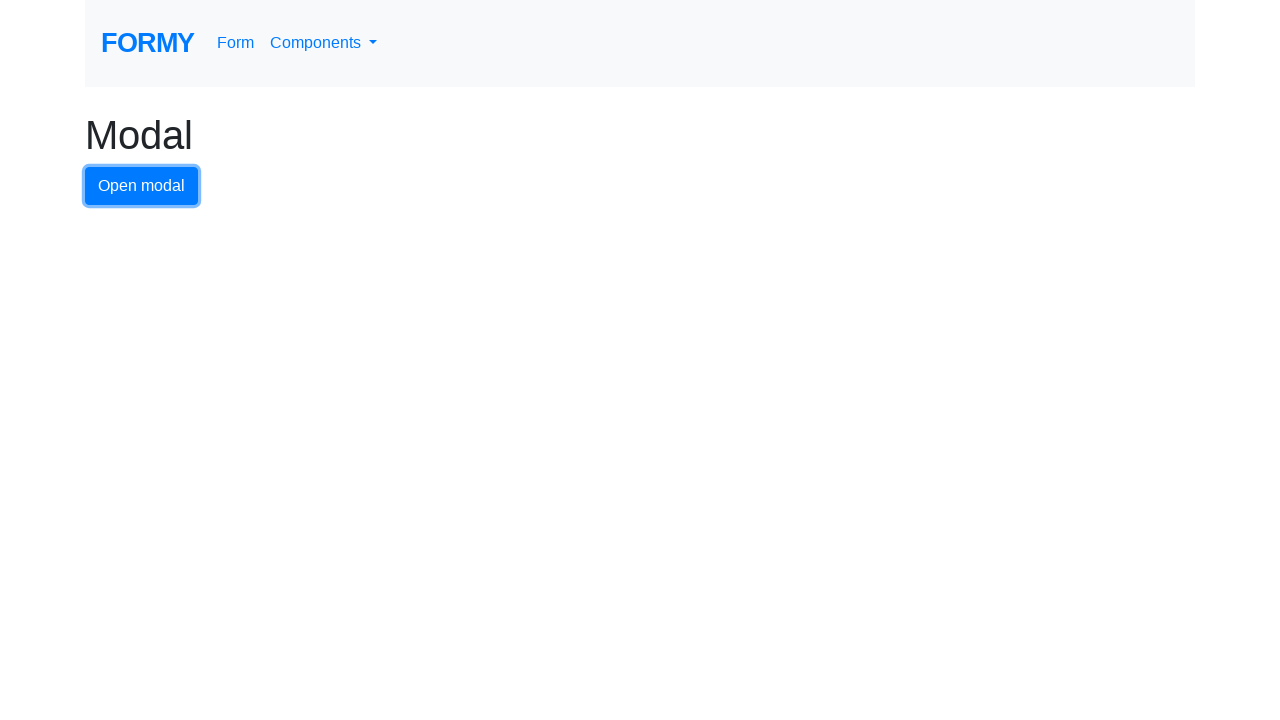